Tests the DemoQA Alerts page by clicking the alert button to trigger a JavaScript alert.

Starting URL: https://demoqa.com/alerts

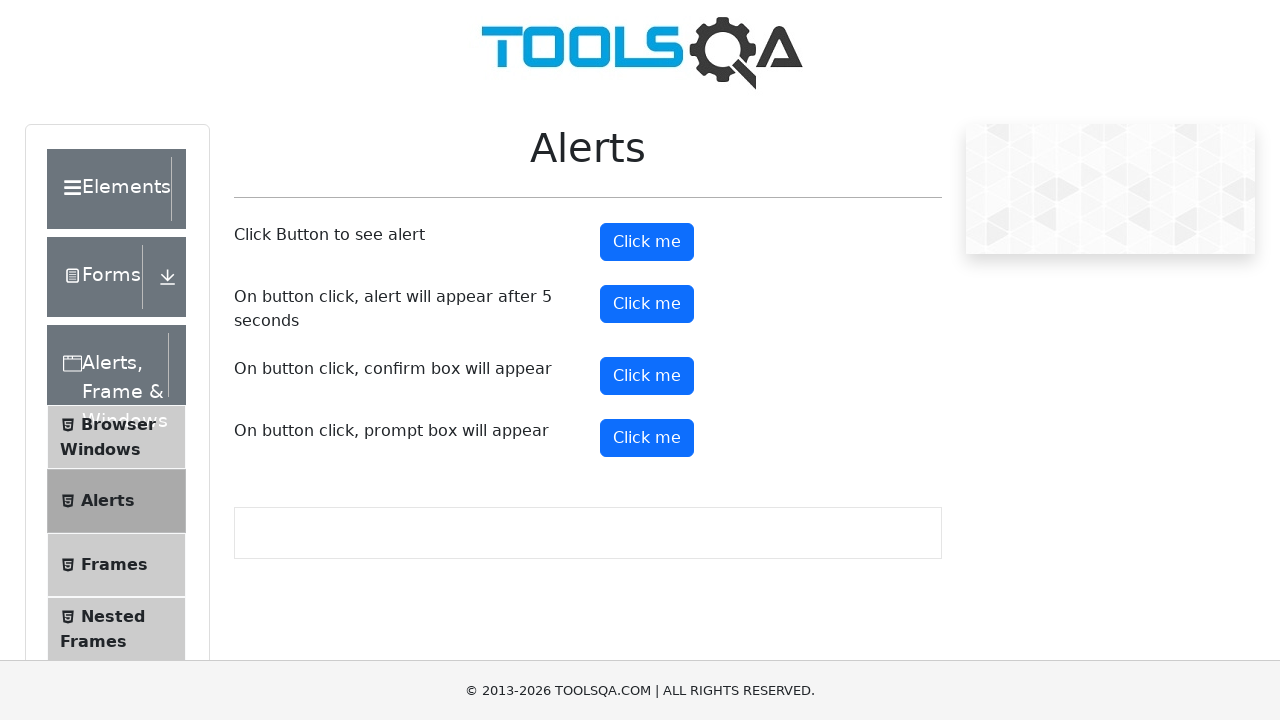

Clicked the alert button to trigger JavaScript alert at (647, 242) on #alertButton
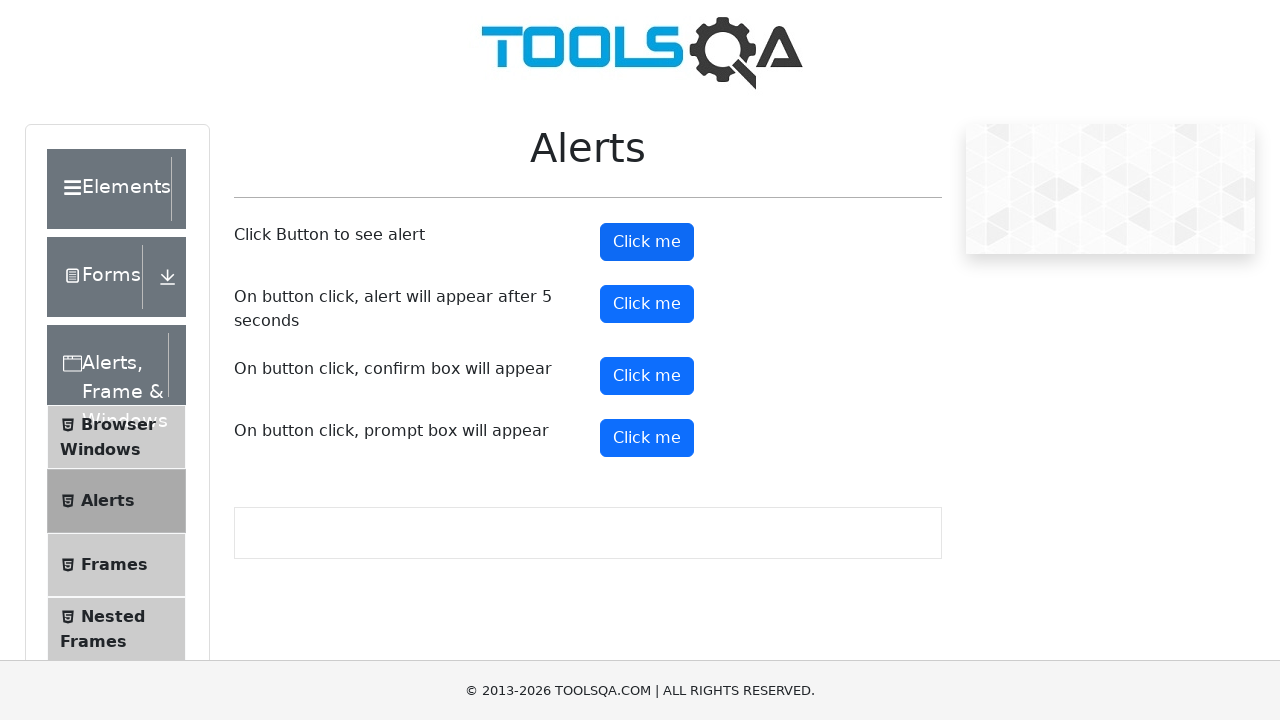

Set up alert dialog handler and accepted the alert
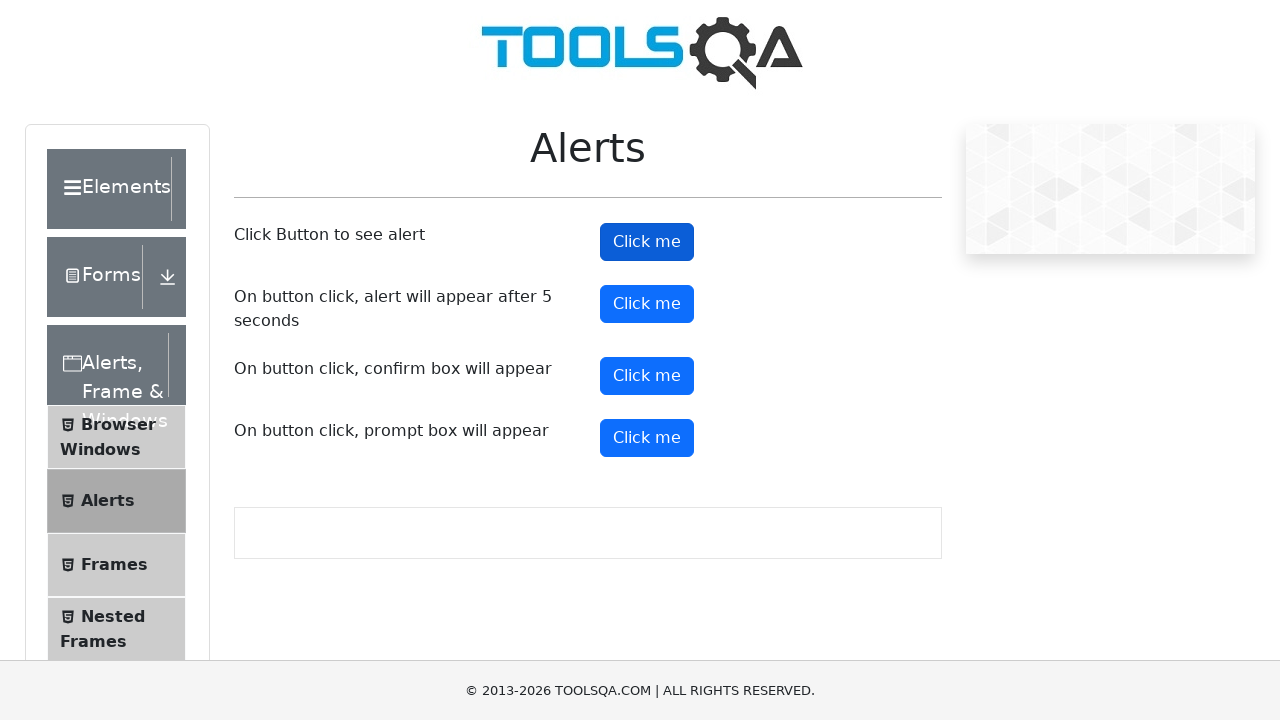

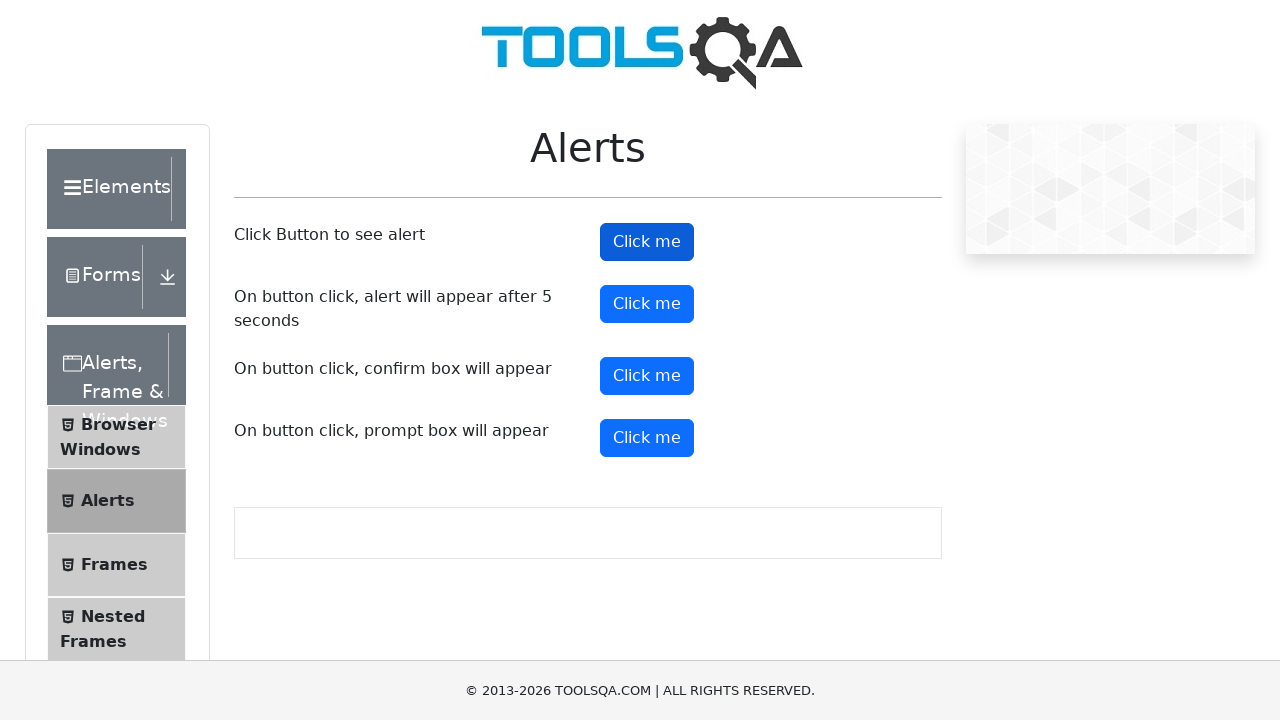